Tests checkbox interaction by finding all checkboxes on the page and clicking each one to toggle their state

Starting URL: https://rahulshettyacademy.com/AutomationPractice/

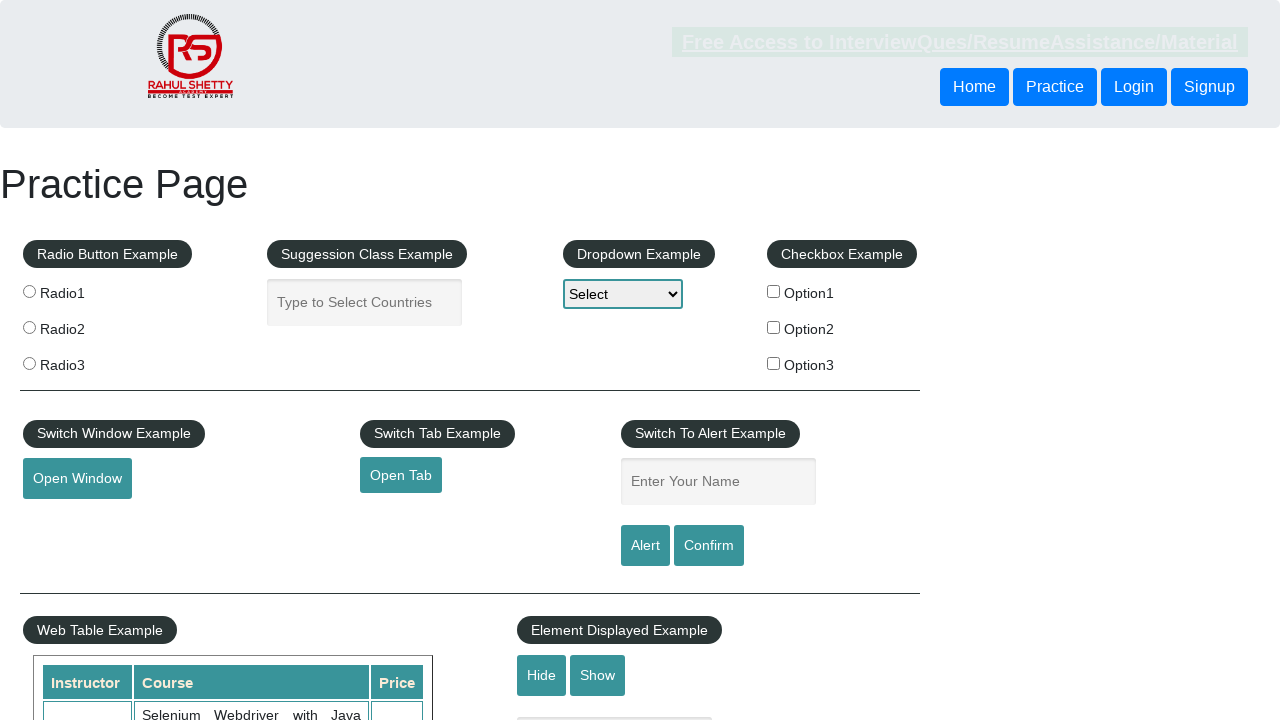

Waited for checkboxes to load on the page
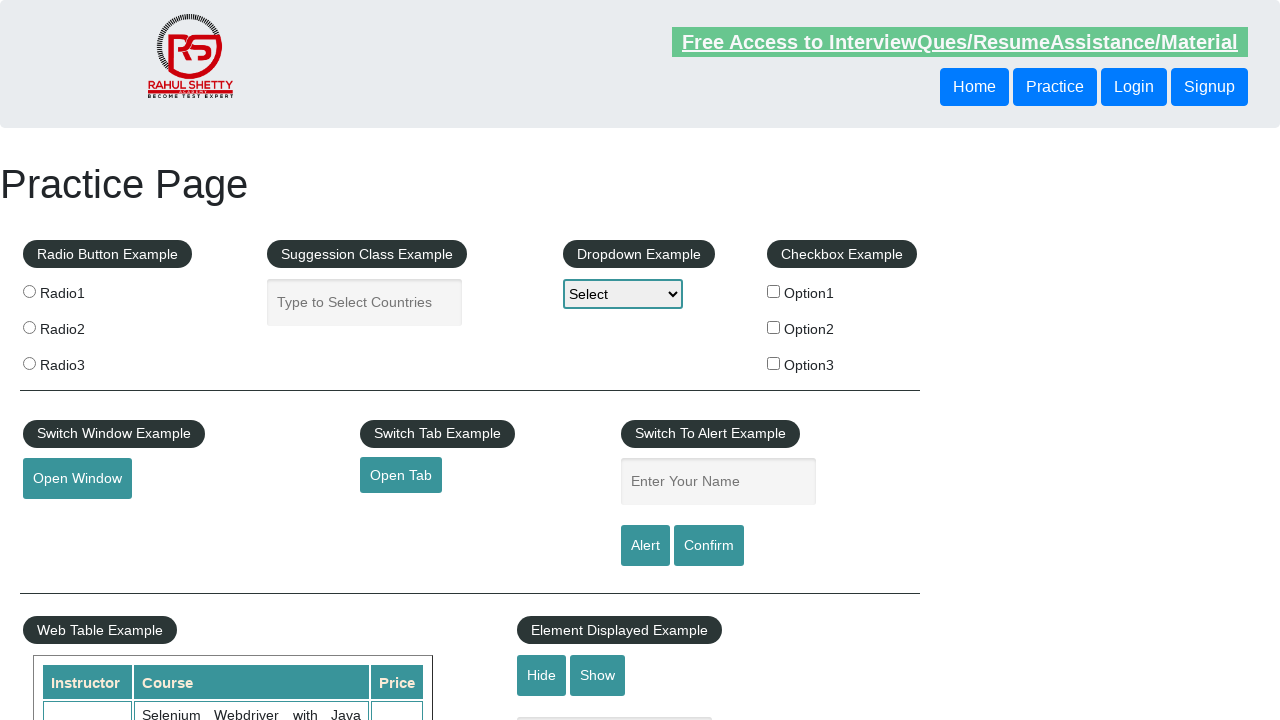

Located all checkboxes on the page
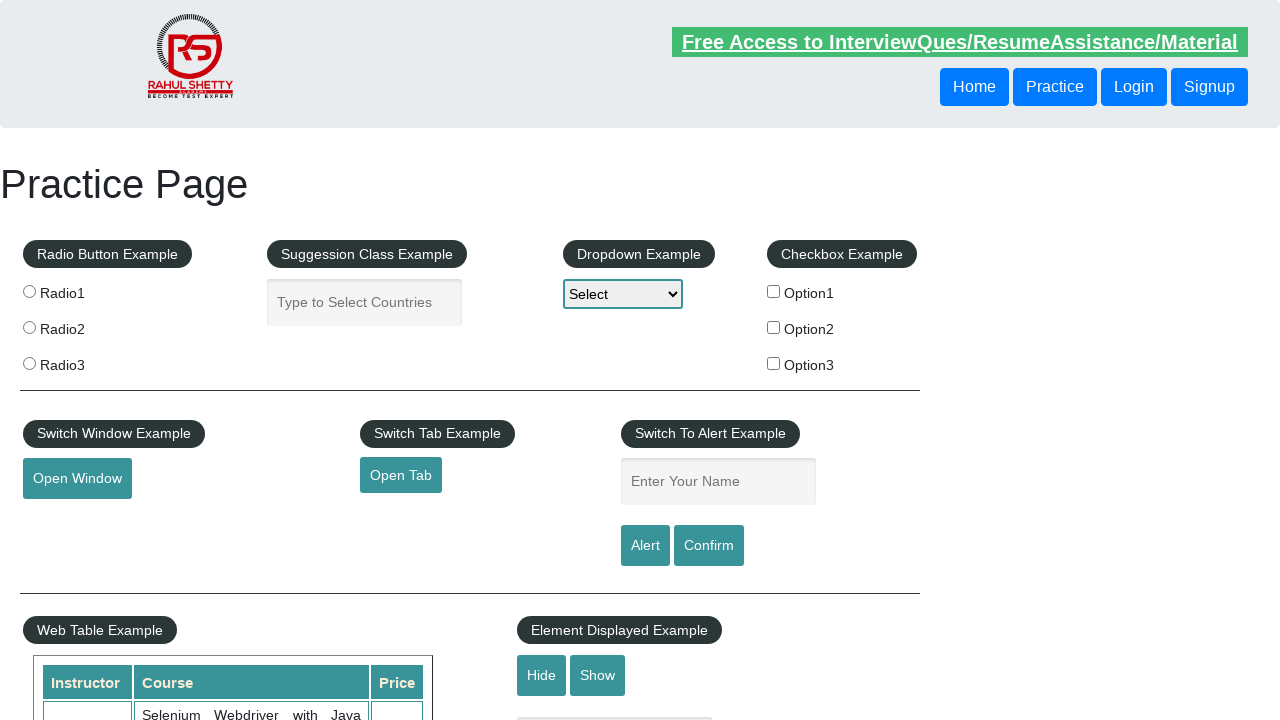

Found 3 checkboxes on the page
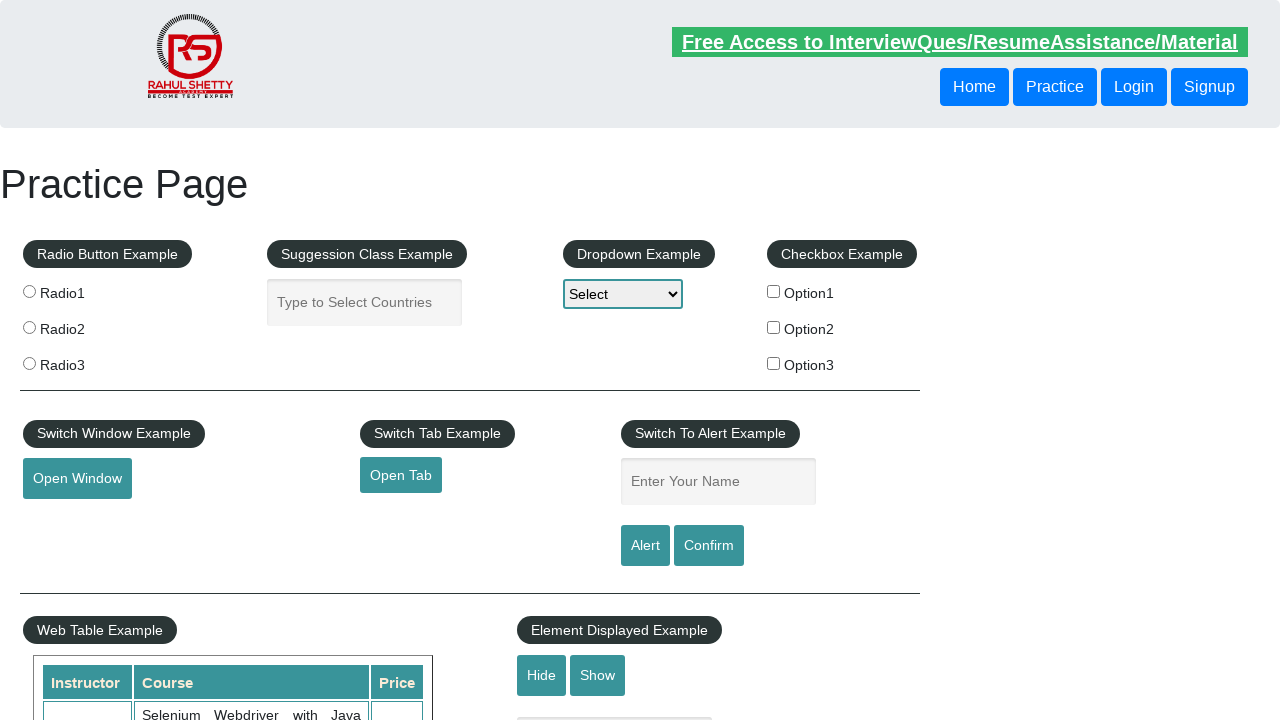

Clicked checkbox 1 of 3 to toggle its state at (774, 291) on input[type='checkbox'] >> nth=0
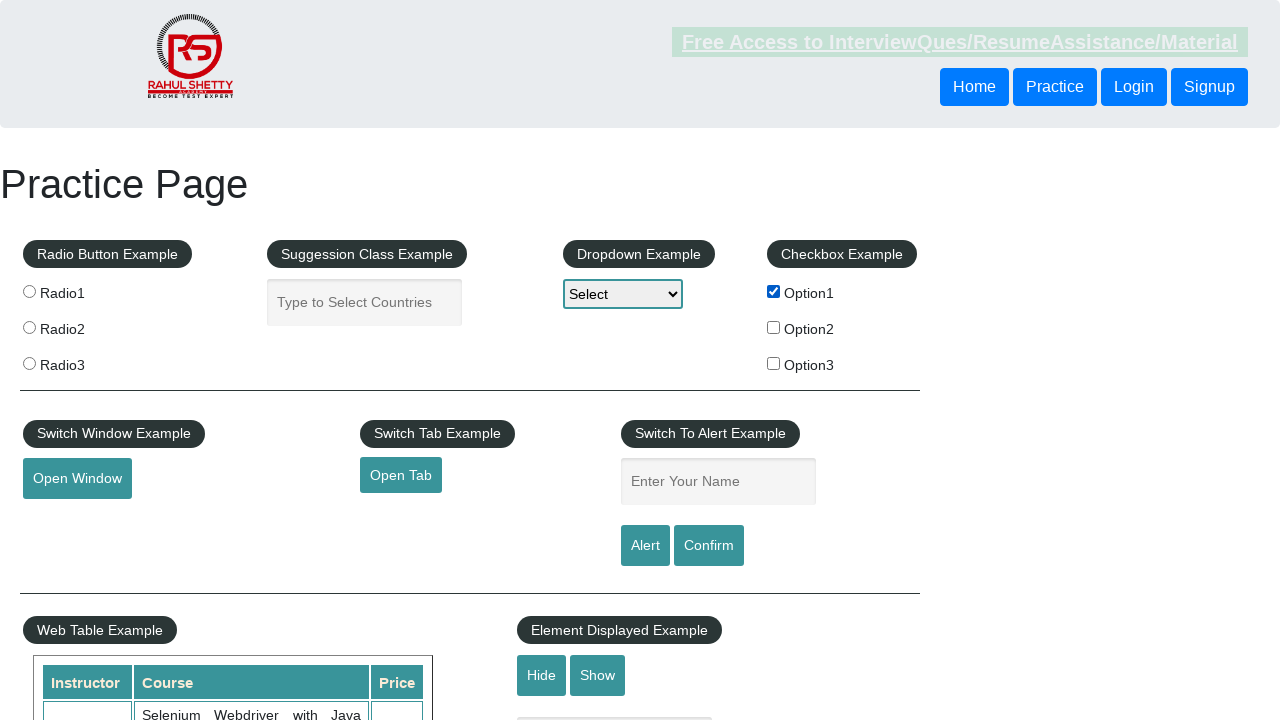

Clicked checkbox 2 of 3 to toggle its state at (774, 327) on input[type='checkbox'] >> nth=1
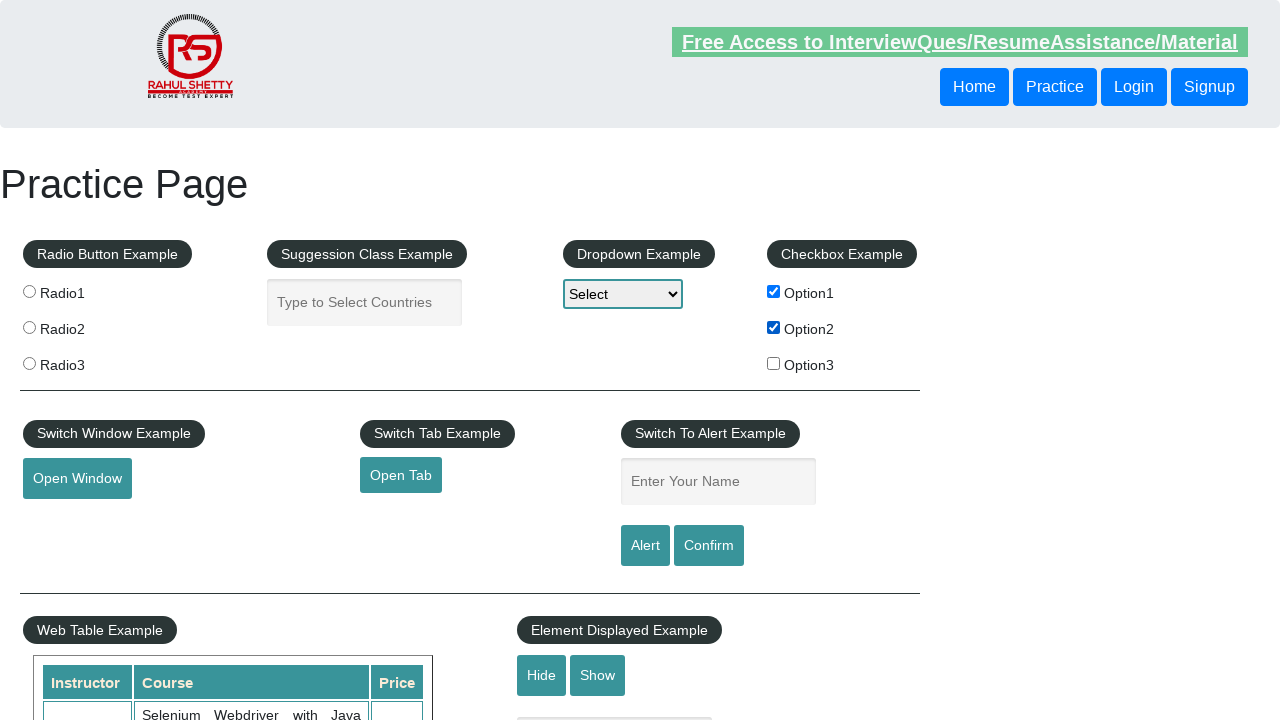

Clicked checkbox 3 of 3 to toggle its state at (774, 363) on input[type='checkbox'] >> nth=2
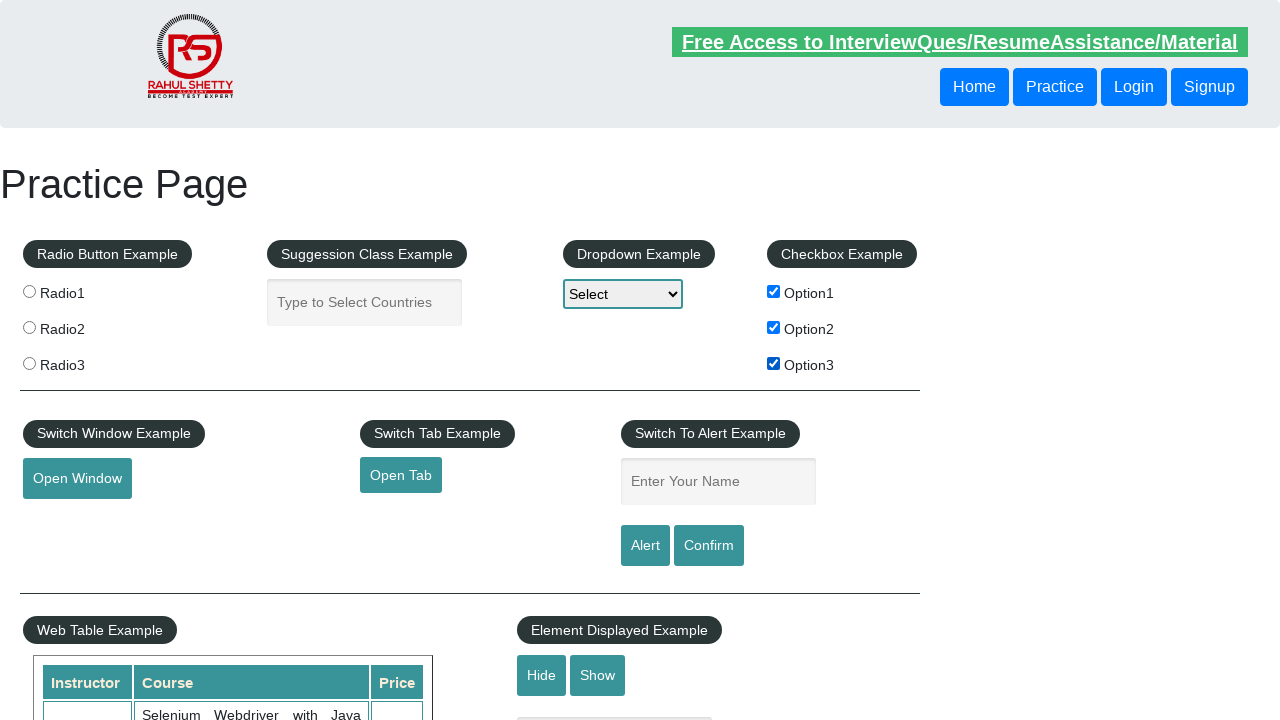

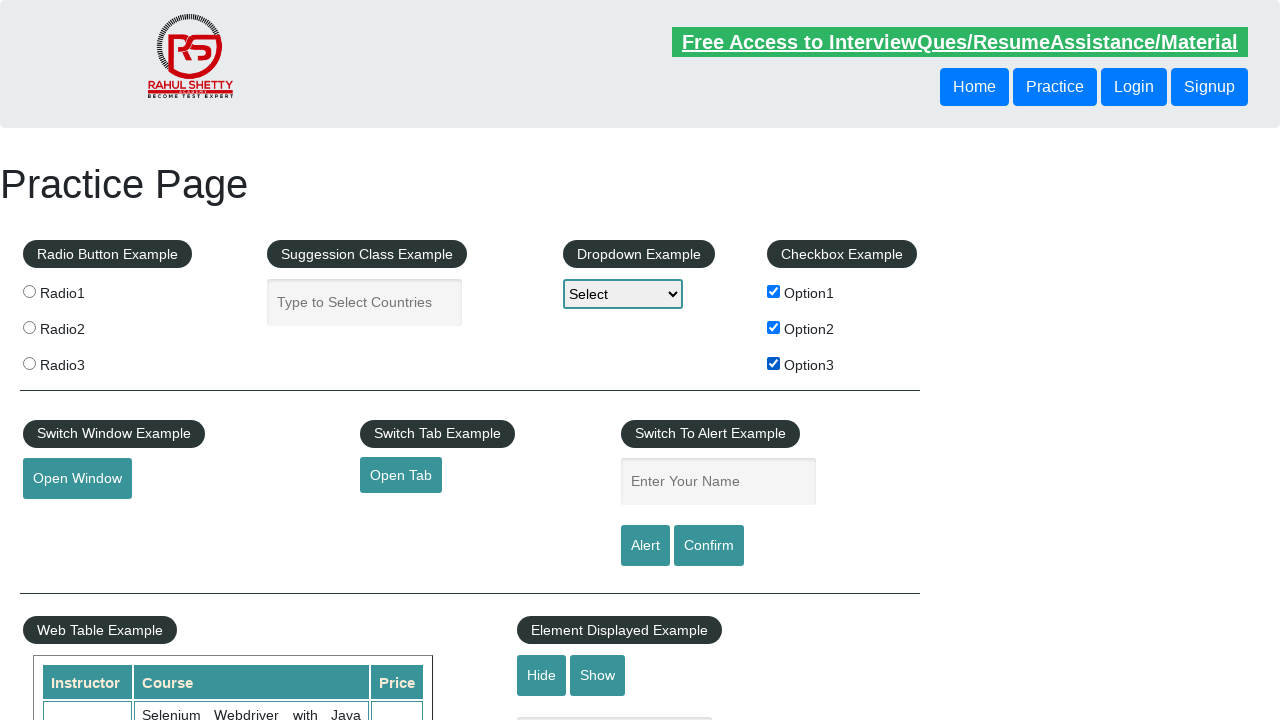